Tests keyboard shortcuts functionality by filling a form, copying text from one field using Ctrl+A and Ctrl+C, then pasting it to another field using Ctrl+V

Starting URL: https://demoqa.com/text-box

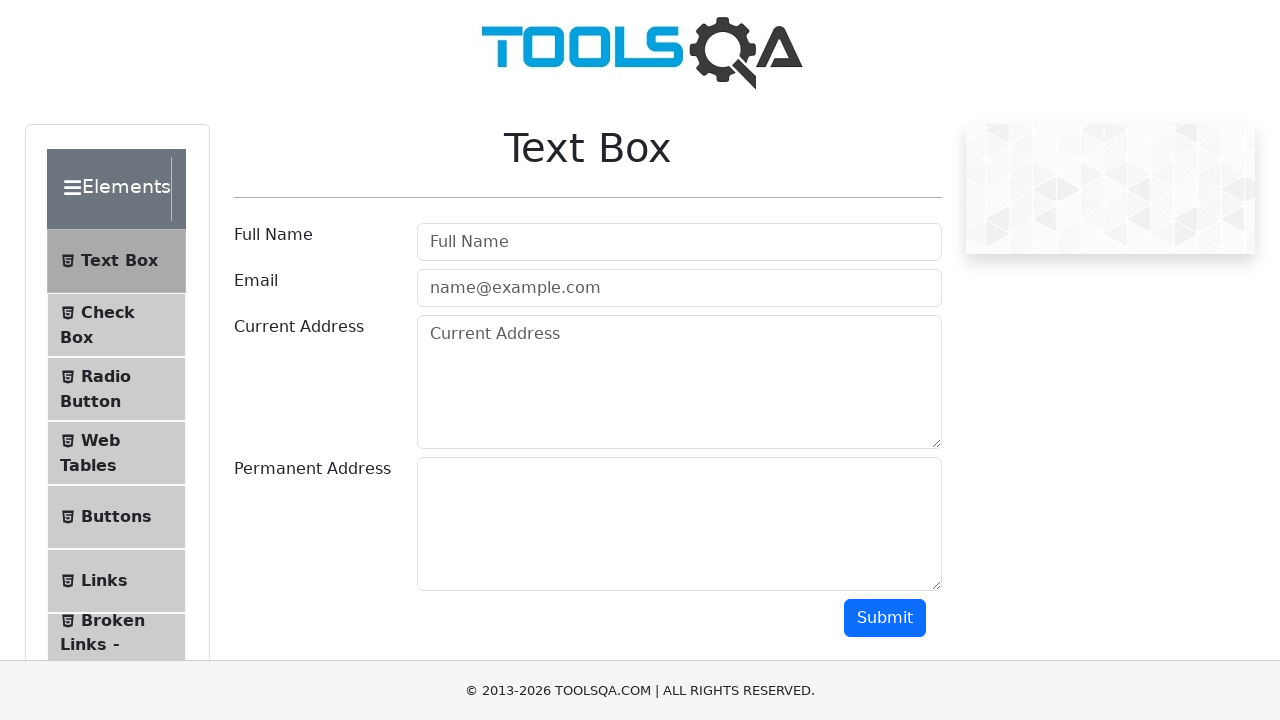

Filled full name field with 'Shweta Yadav' on #userName
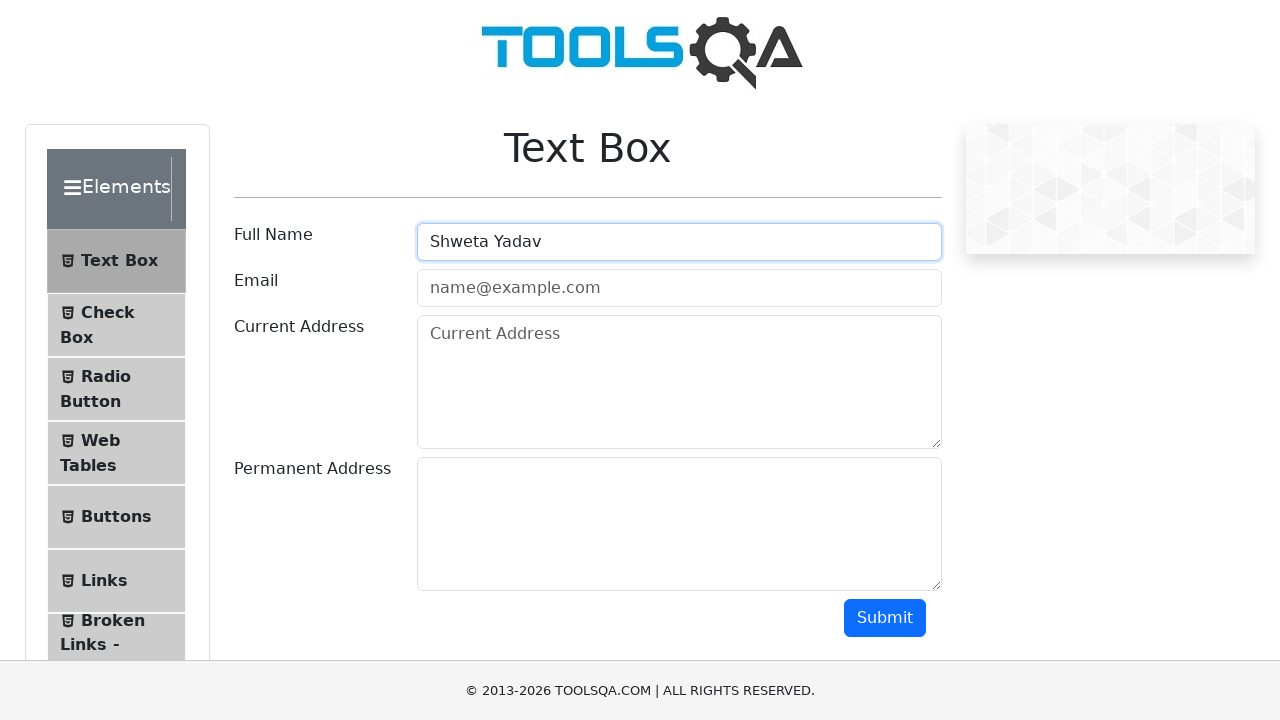

Filled email field with 'shweta@toolsqa.com' on #userEmail
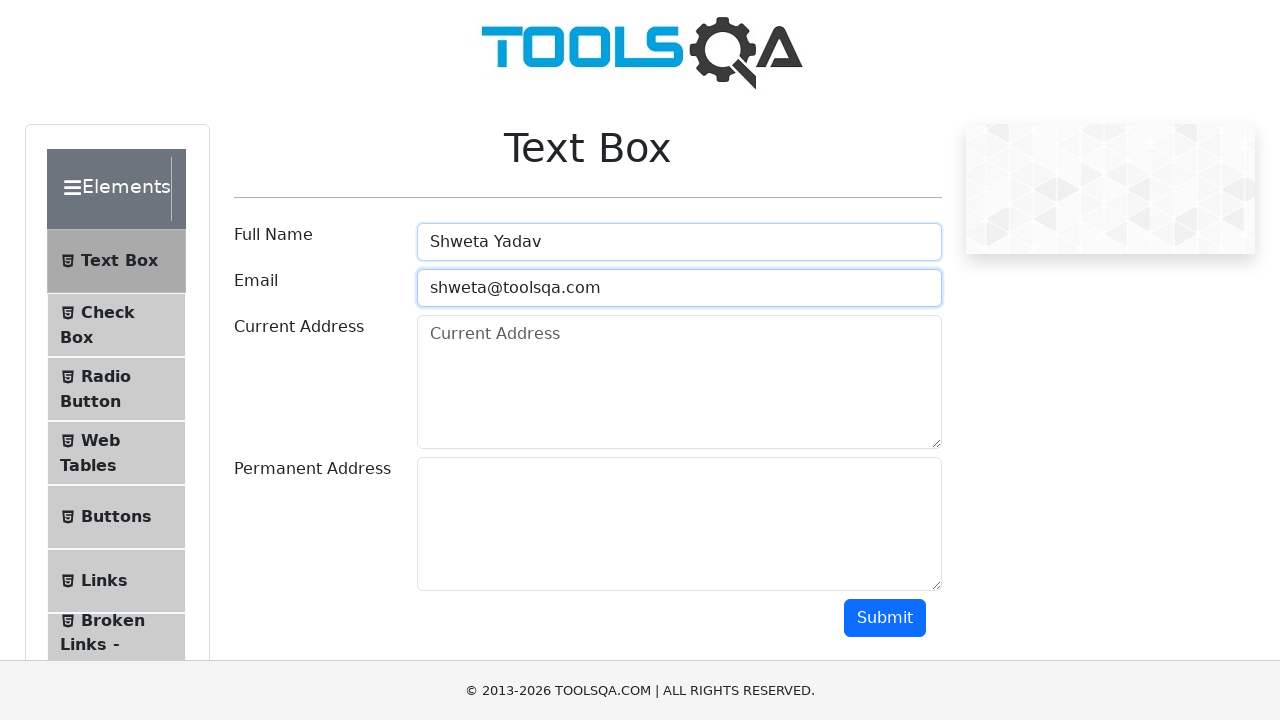

Filled current address field with 'Nair 199 block' on #currentAddress
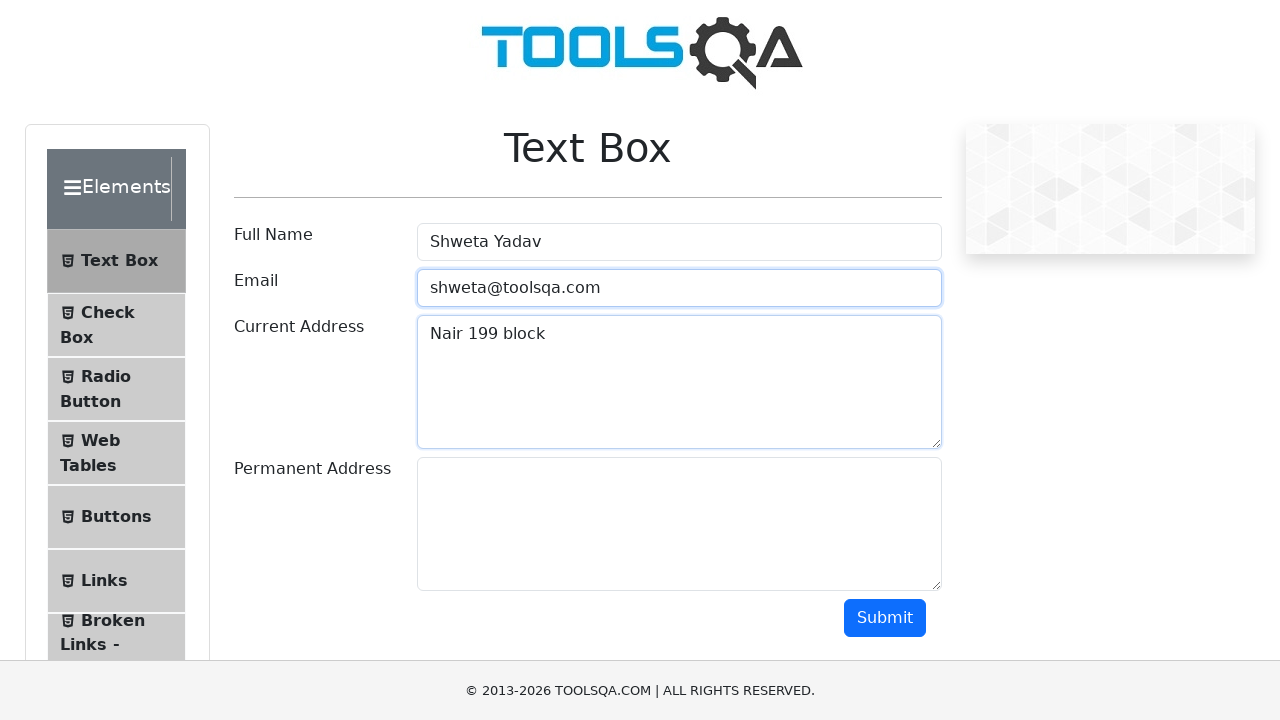

Clicked on current address field to ensure focus at (679, 382) on #currentAddress
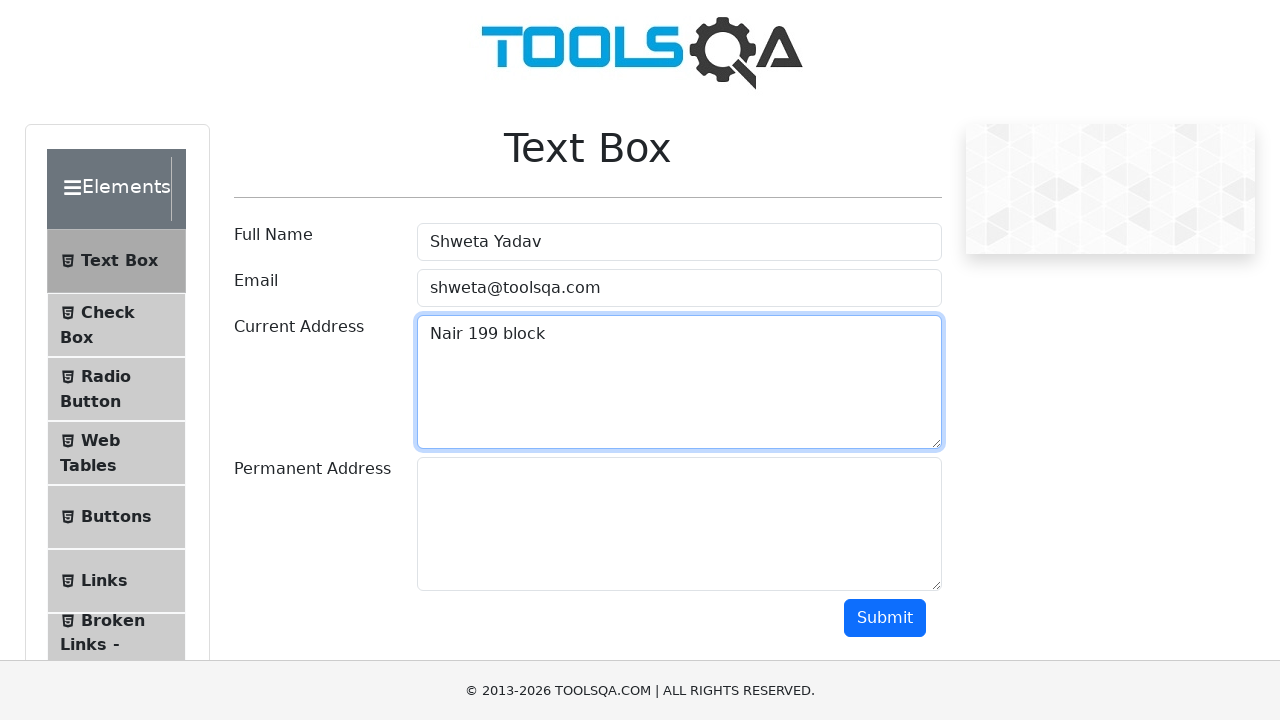

Selected all text in current address field using Ctrl+A
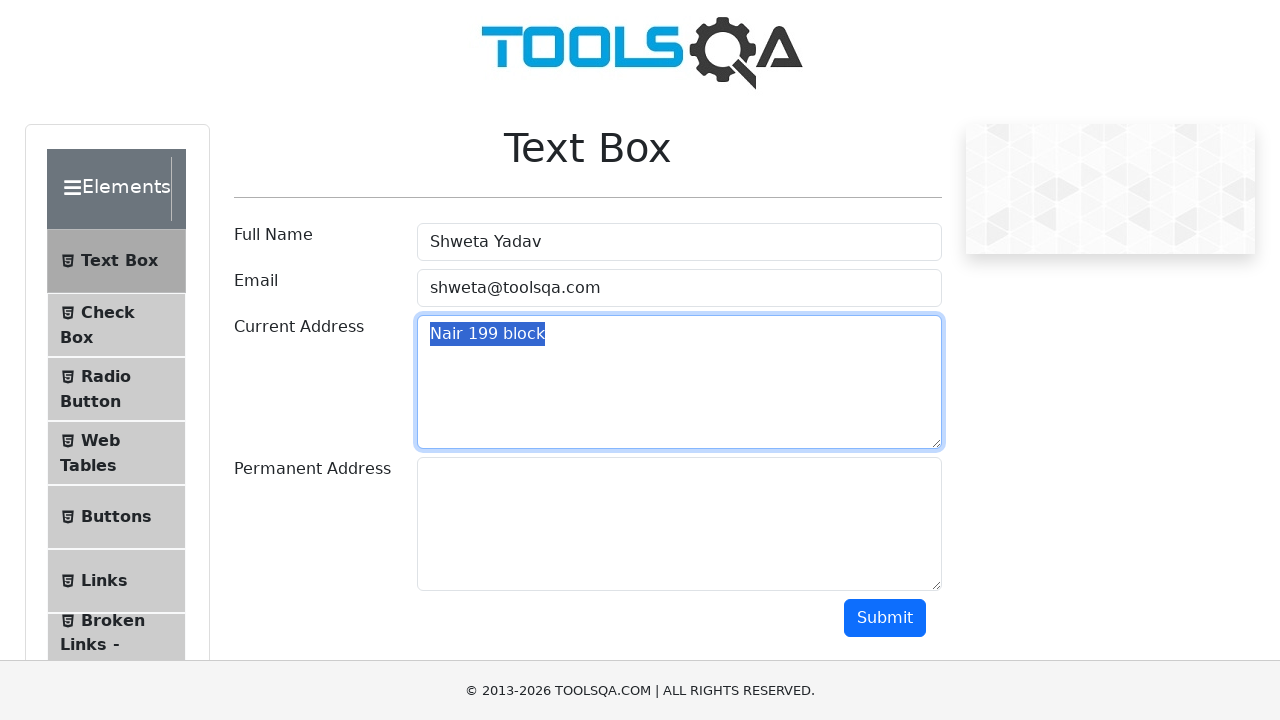

Copied selected text from current address field using Ctrl+C
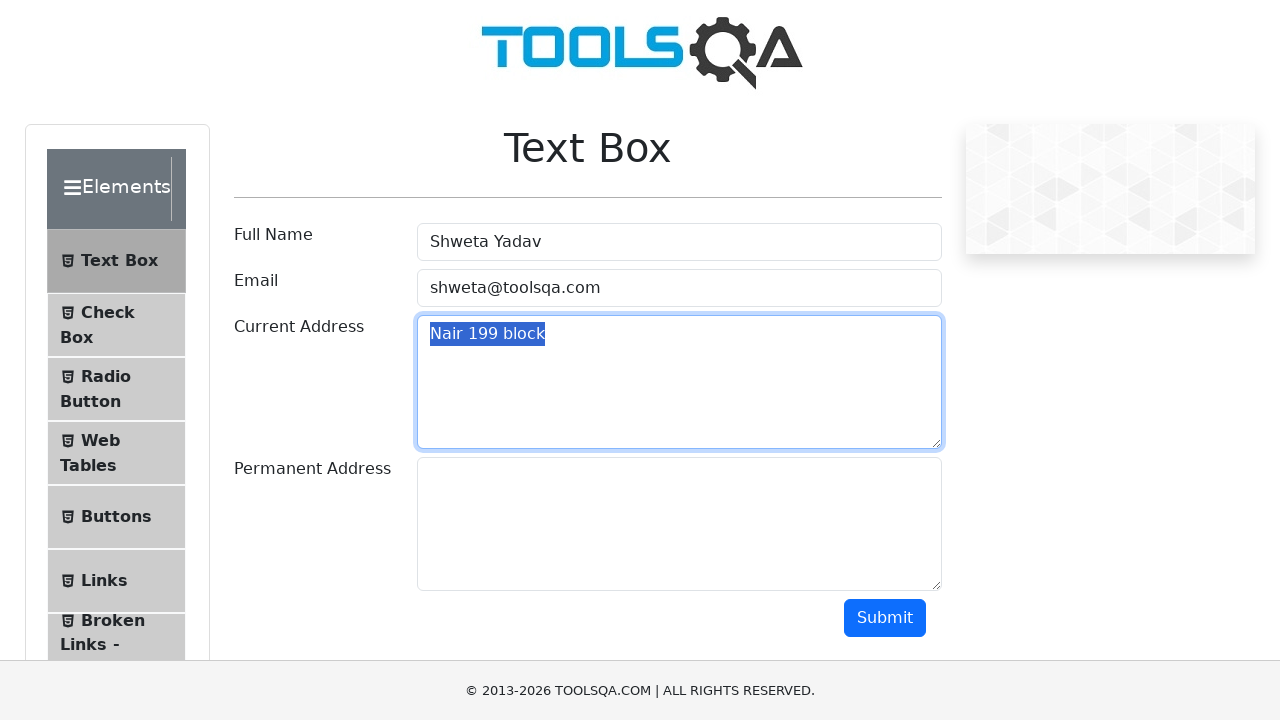

Pressed Tab to move focus to permanent address field
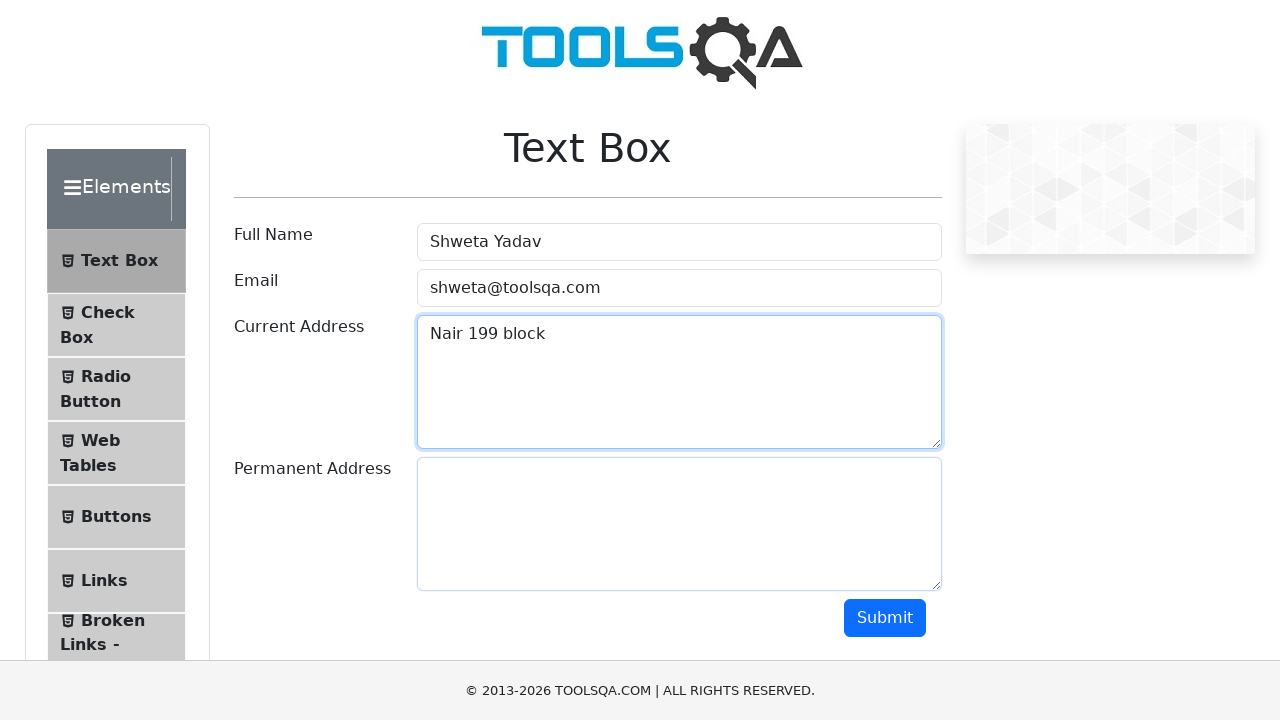

Pasted copied text to permanent address field using Ctrl+V
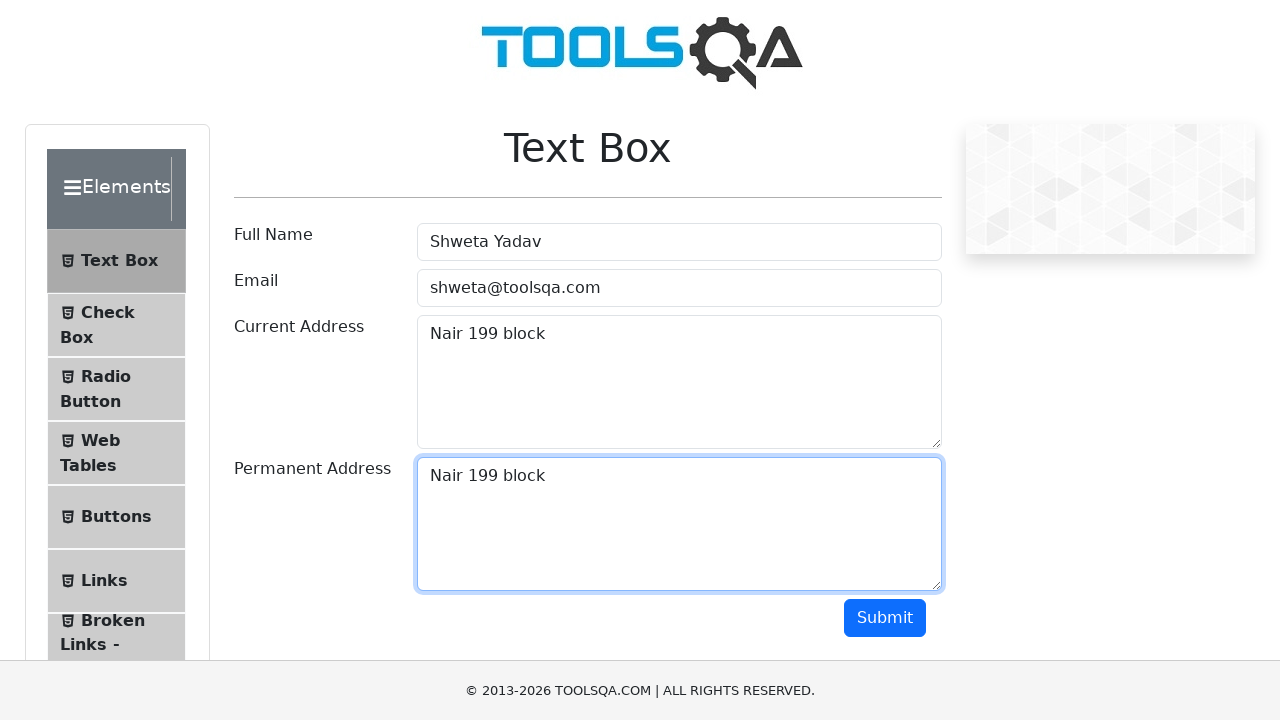

Retrieved value from current address field for verification
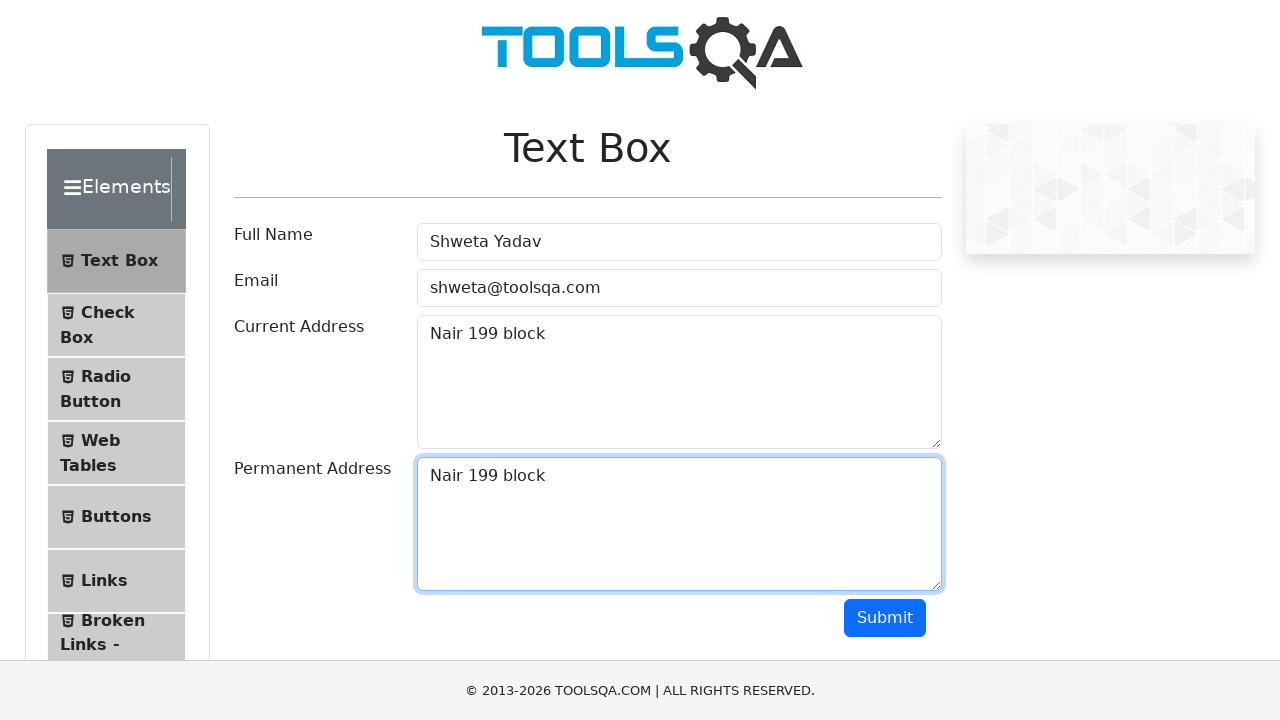

Retrieved value from permanent address field for verification
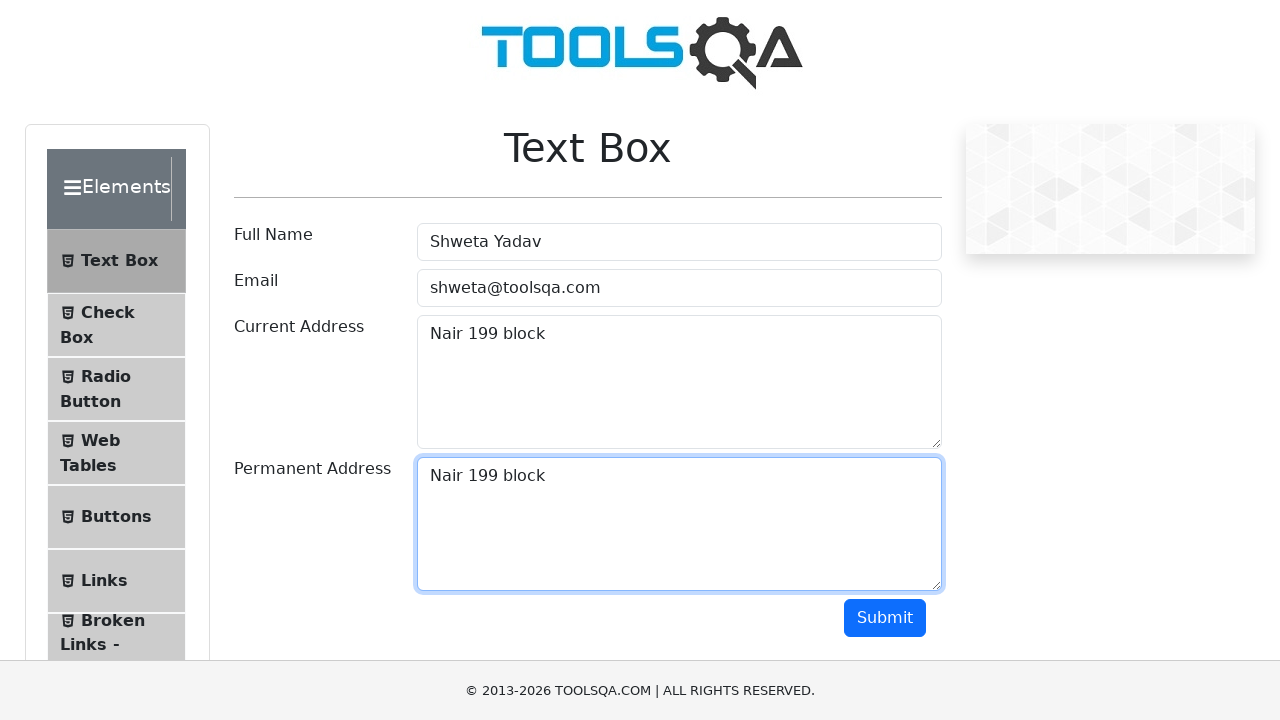

Verified that current and permanent address fields contain identical values
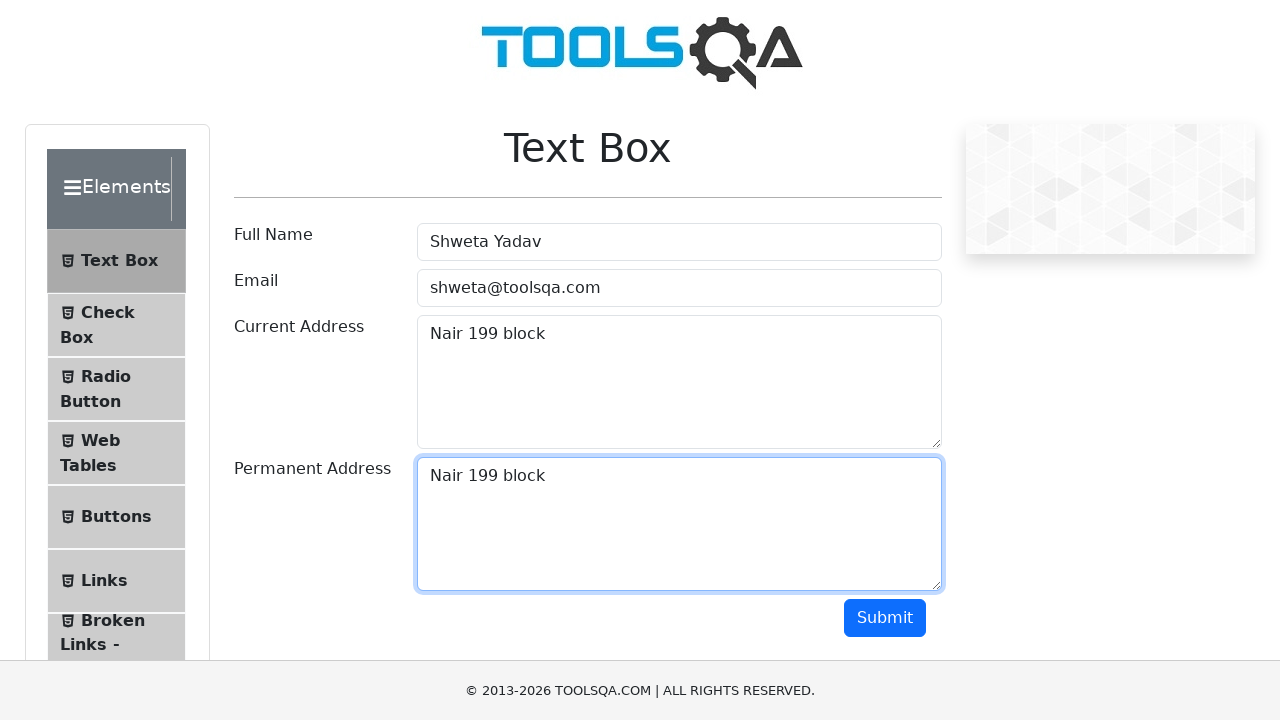

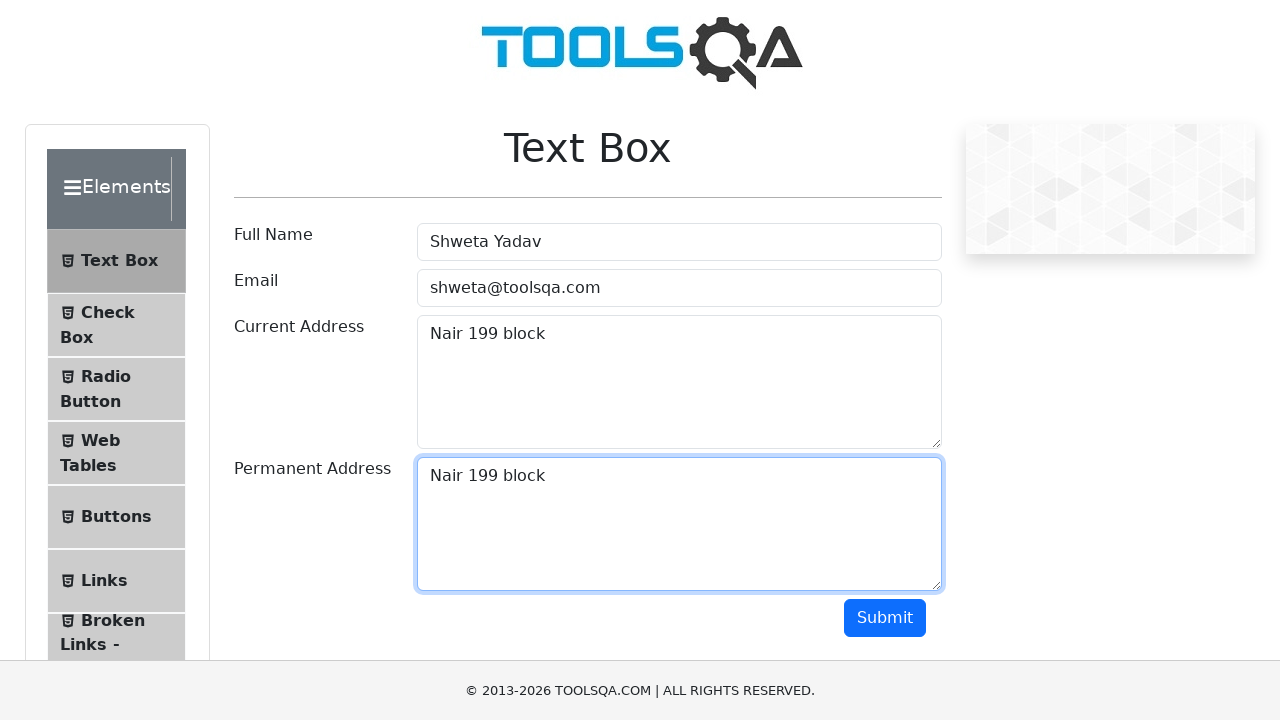